Tests cookie functionality by reading existing cookies, adding a new cookie, and verifying the changes.

Starting URL: https://bonigarcia.dev/selenium-webdriver-java/cookies.html

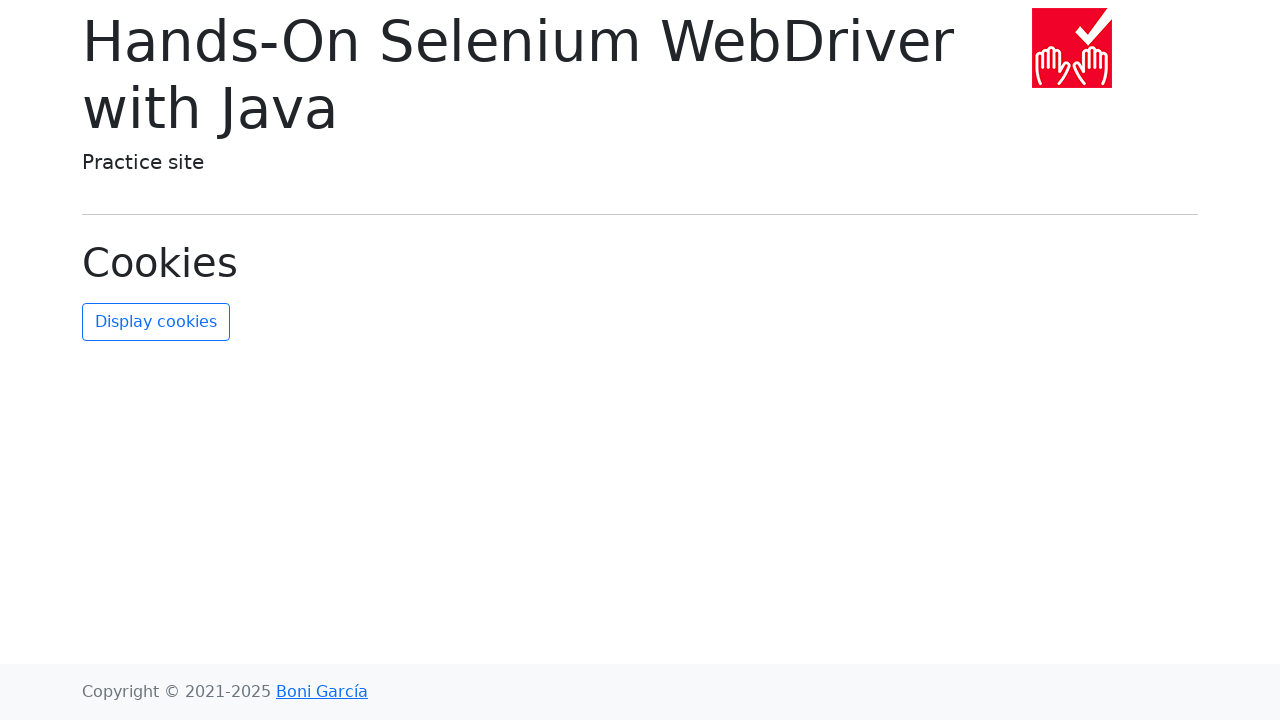

Retrieved initial cookies from context
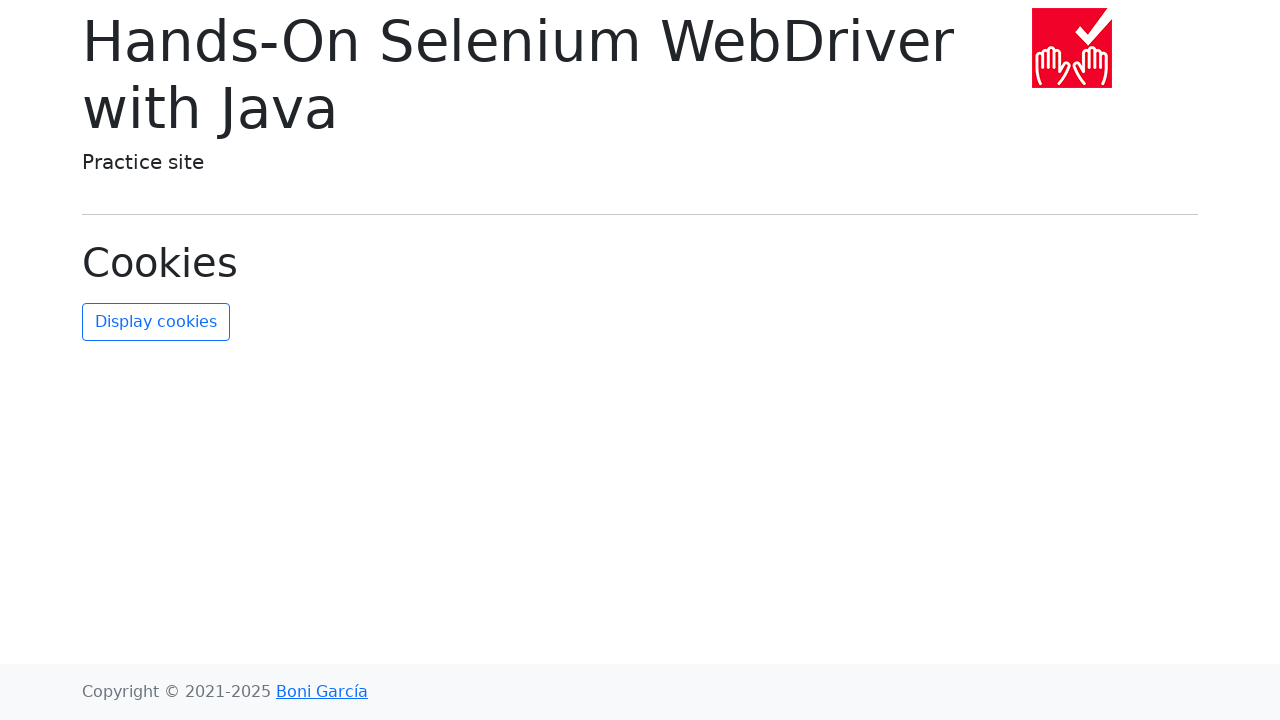

Stored initial cookie count: 2
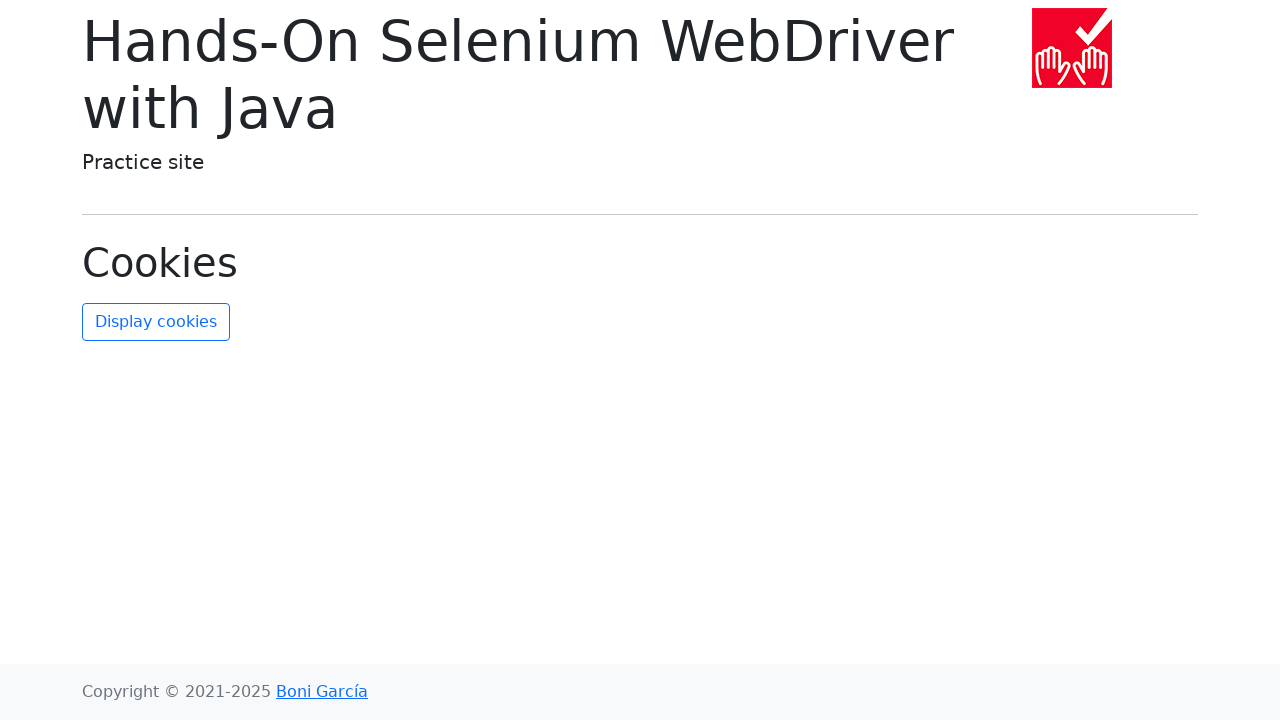

Verified that cookies exist
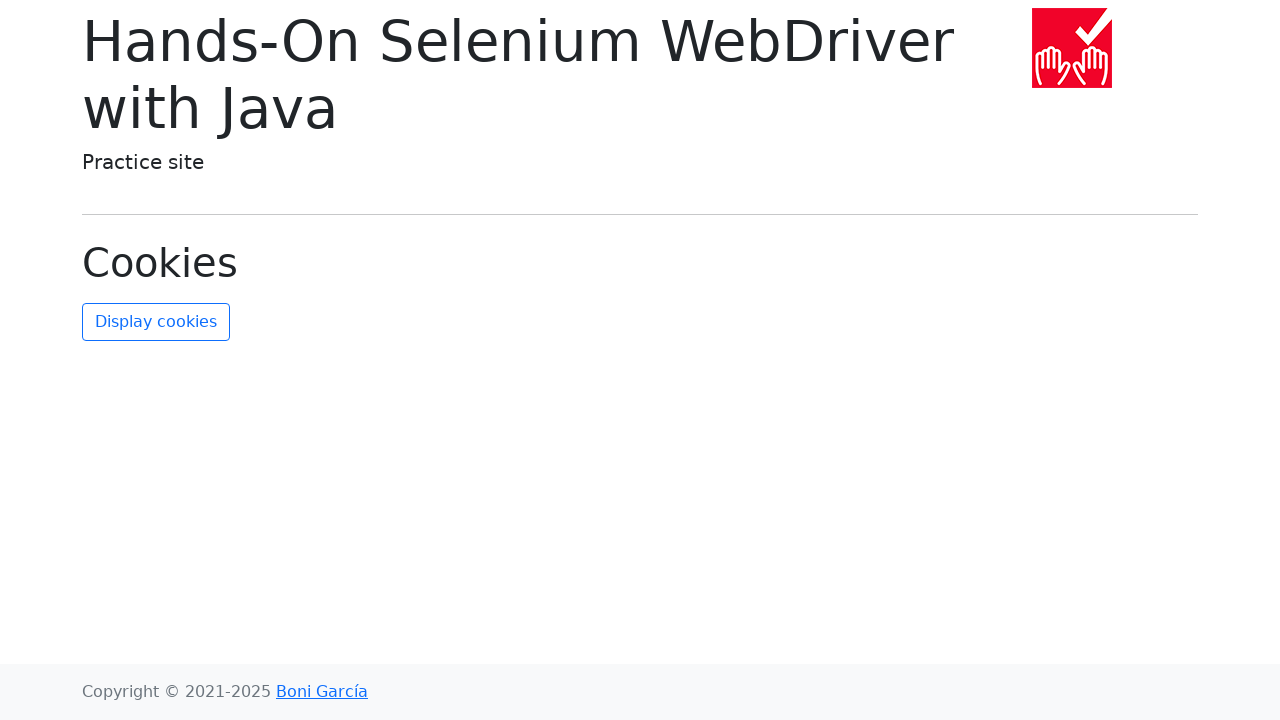

Retrieved 'username' cookie from initial cookies
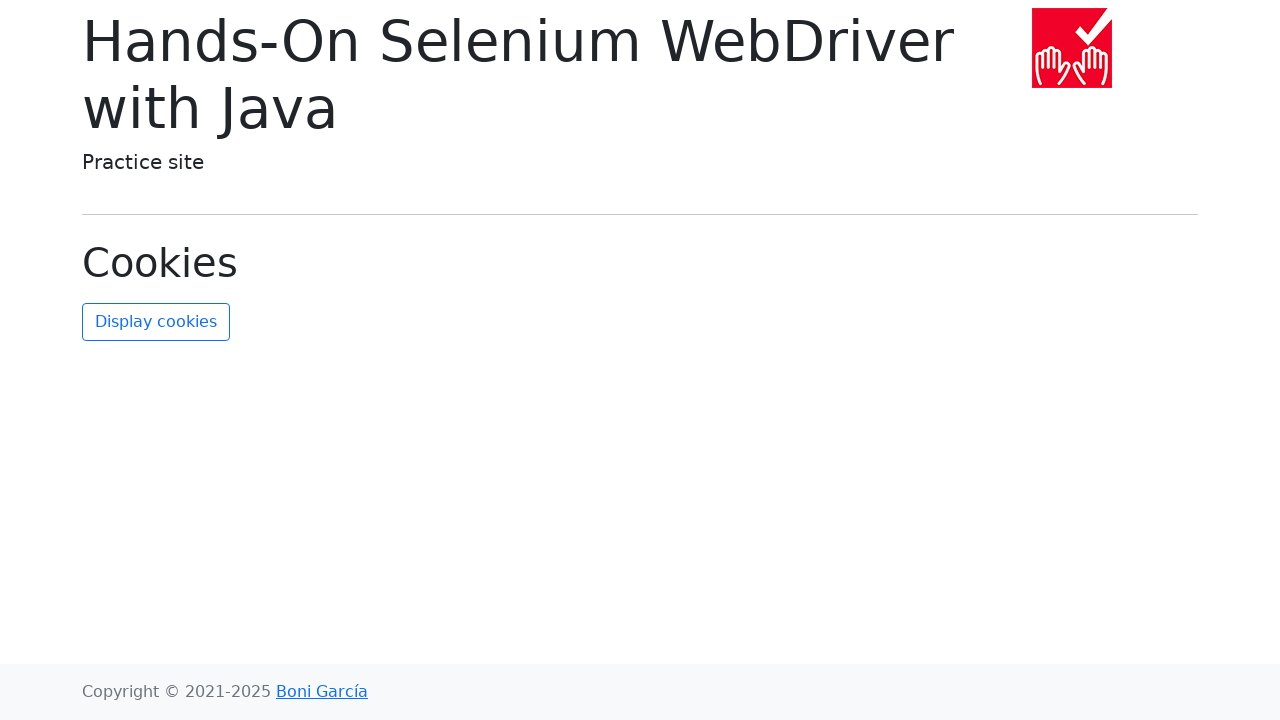

Verified 'username' cookie exists
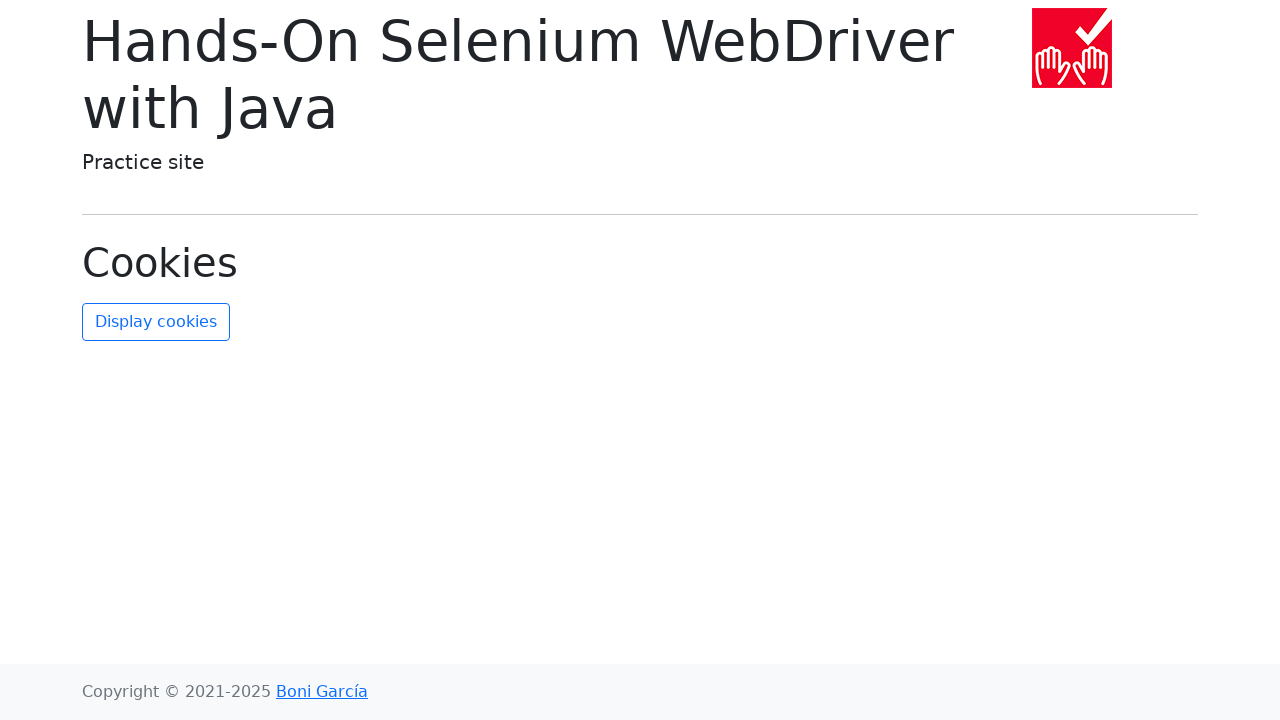

Verified 'username' cookie has correct value 'John Doe'
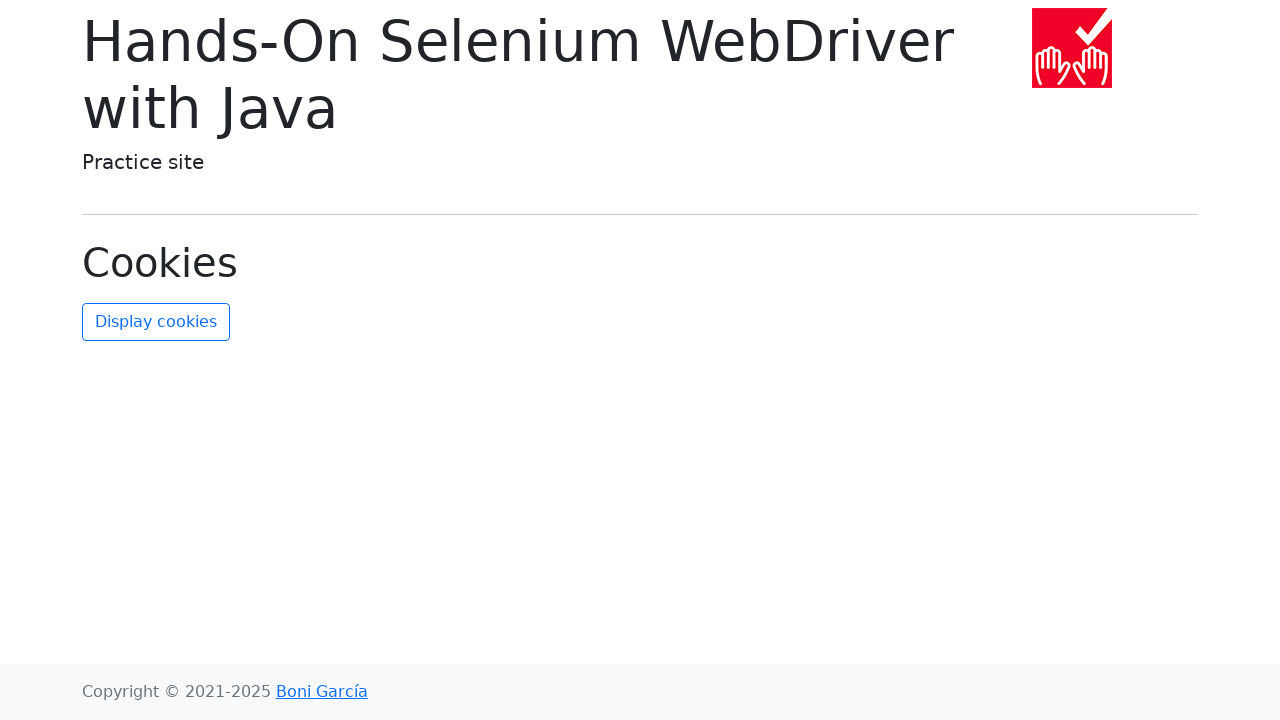

Clicked refresh cookies button at (156, 322) on #refresh-cookies
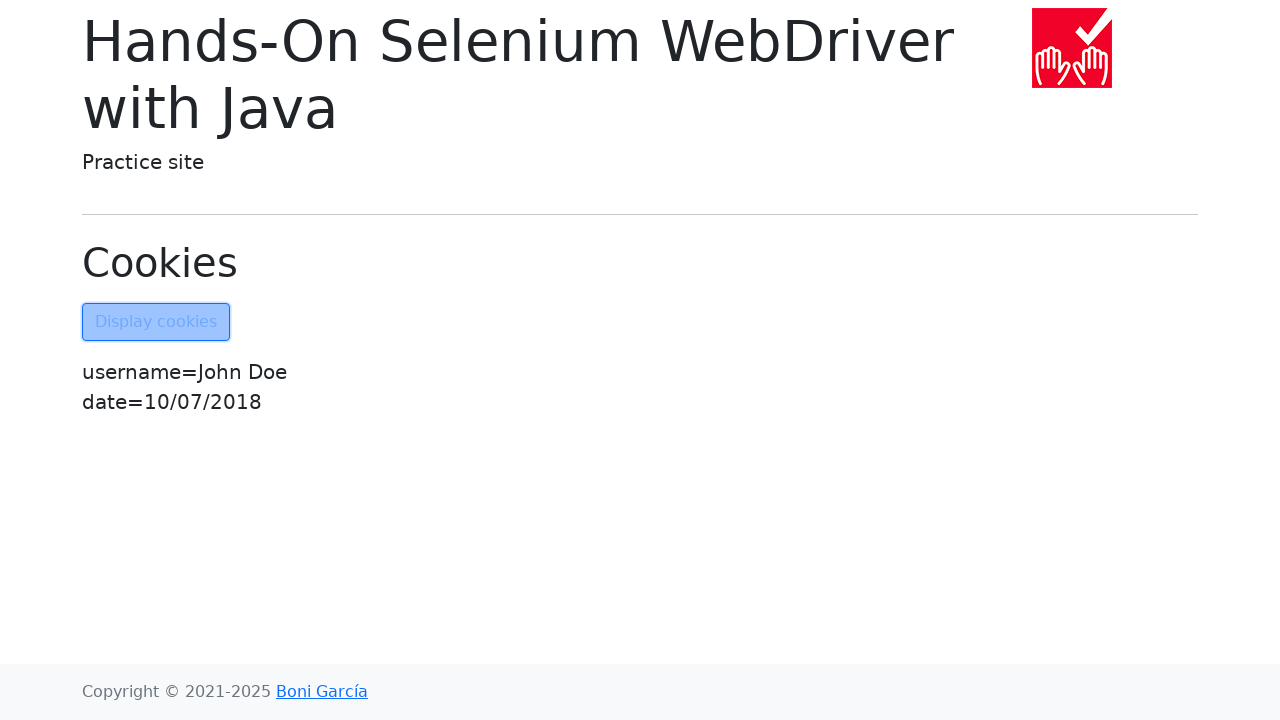

Added new cookie with name 'newKey' and value 'newValue'
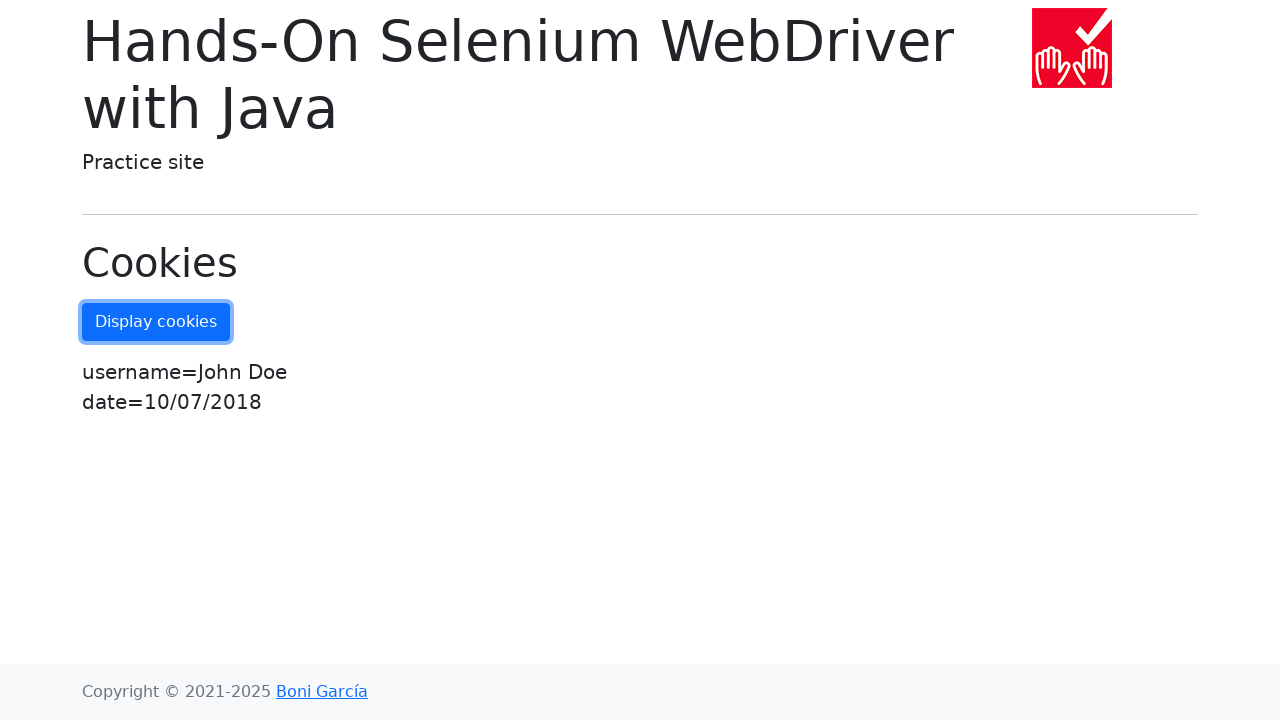

Retrieved updated cookies from context
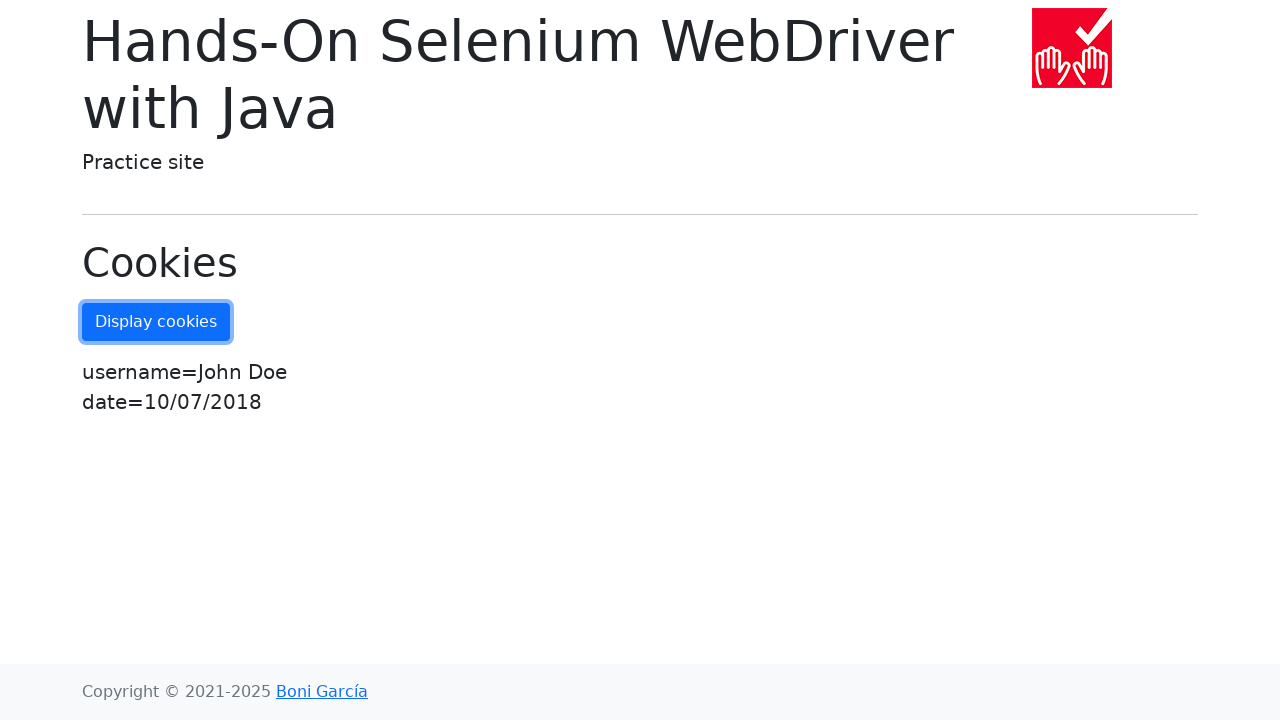

Retrieved 'newKey' cookie from updated cookies
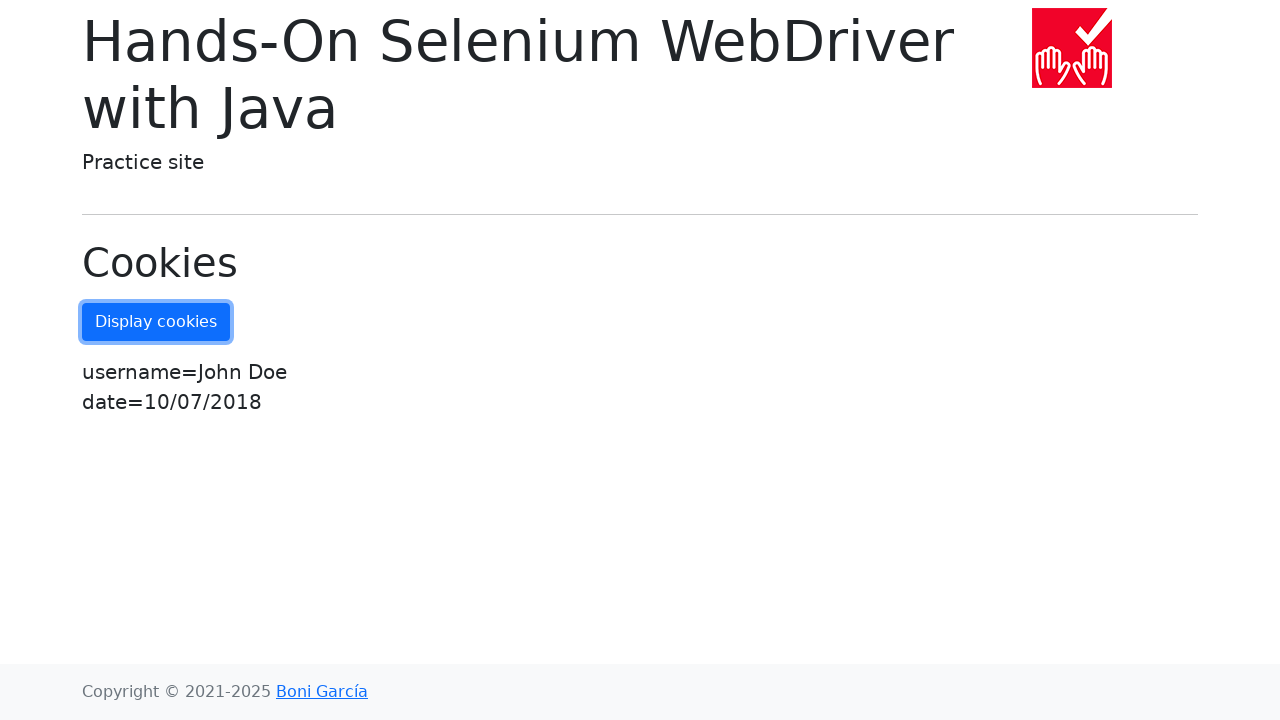

Verified new cookie 'newKey' was successfully added
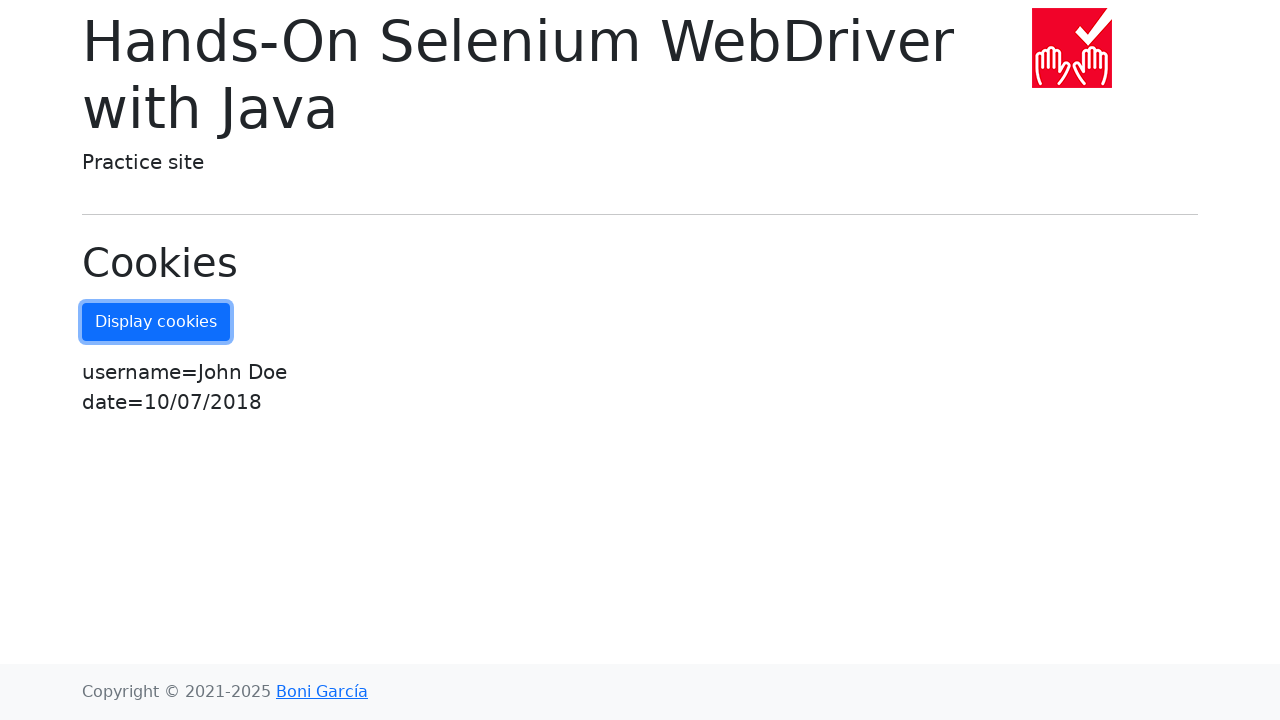

Verified new cookie has correct value 'newValue'
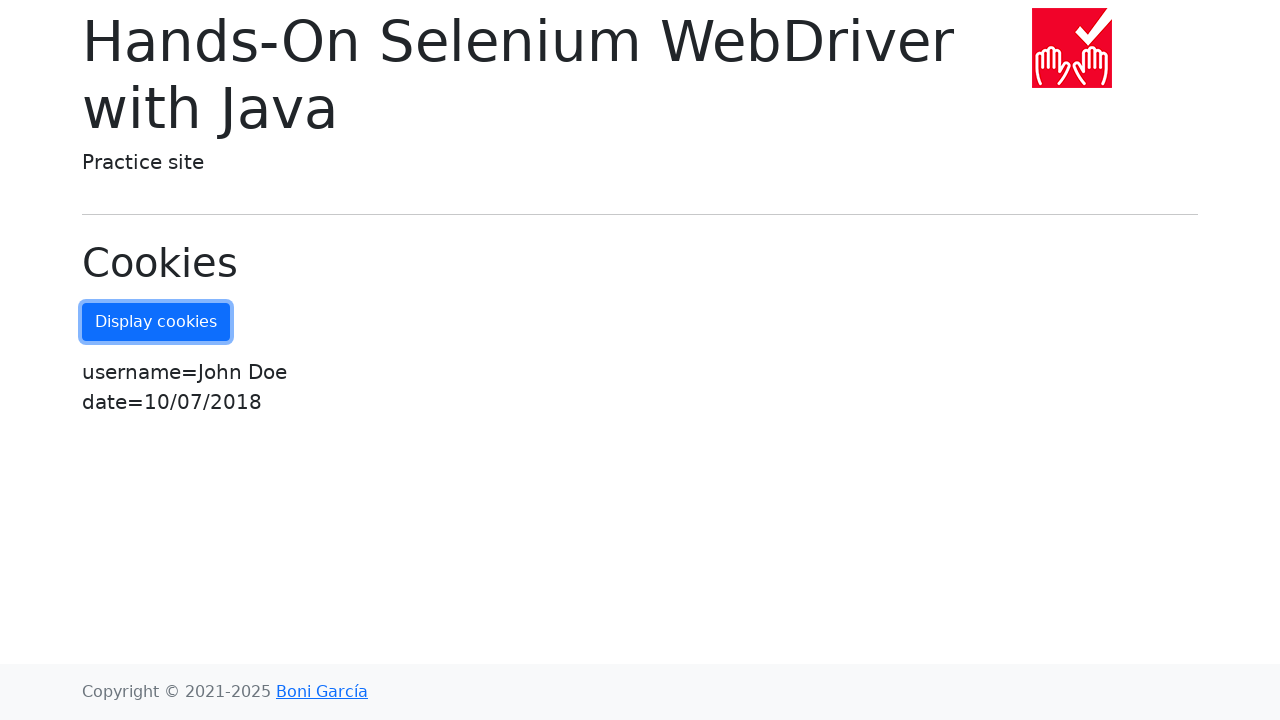

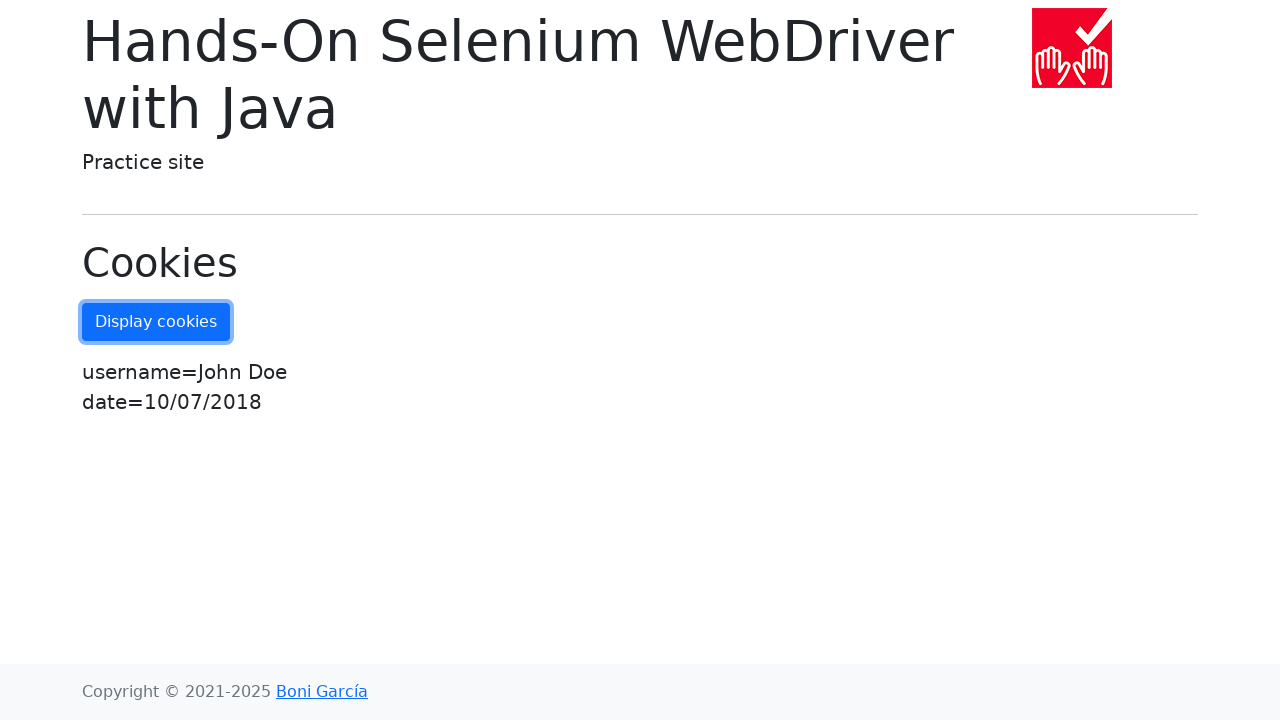